Navigates to OpenCart login page and fills in the email field to demonstrate implicit wait functionality

Starting URL: https://naveenautomationlabs.com/opencart/index.php?route=account/login

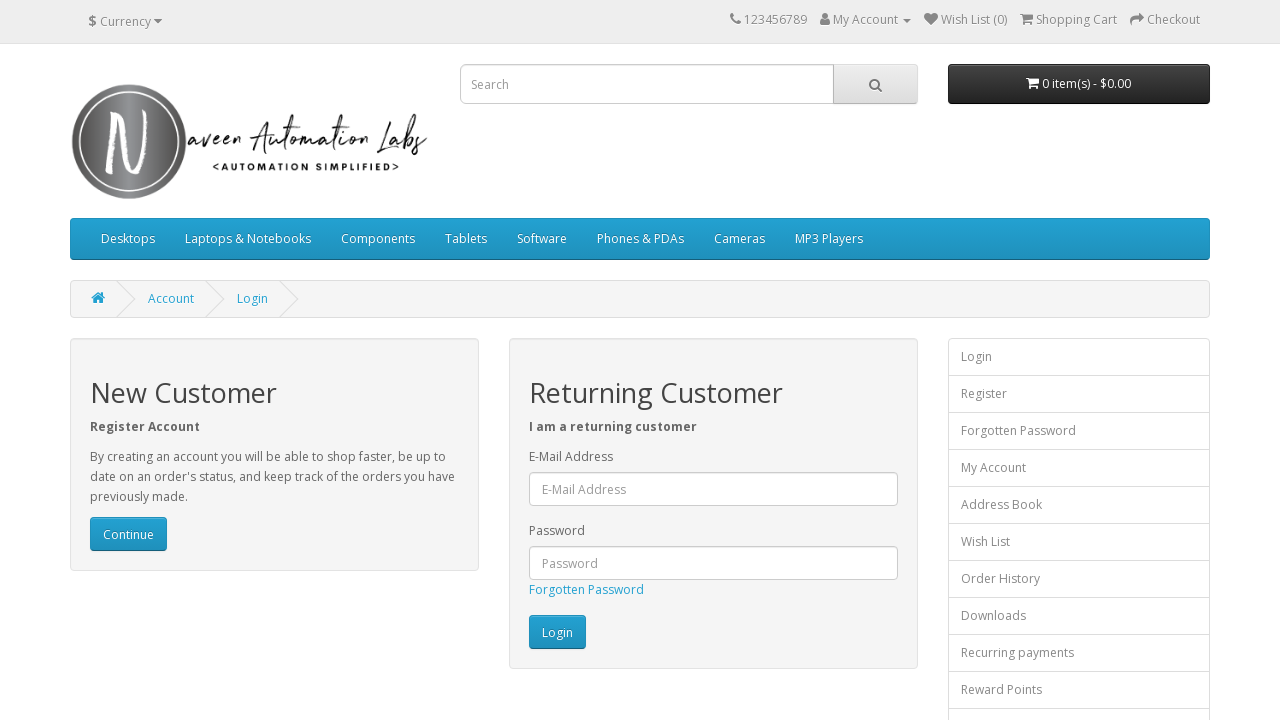

Filled email field with 'vrushali' on #input-email
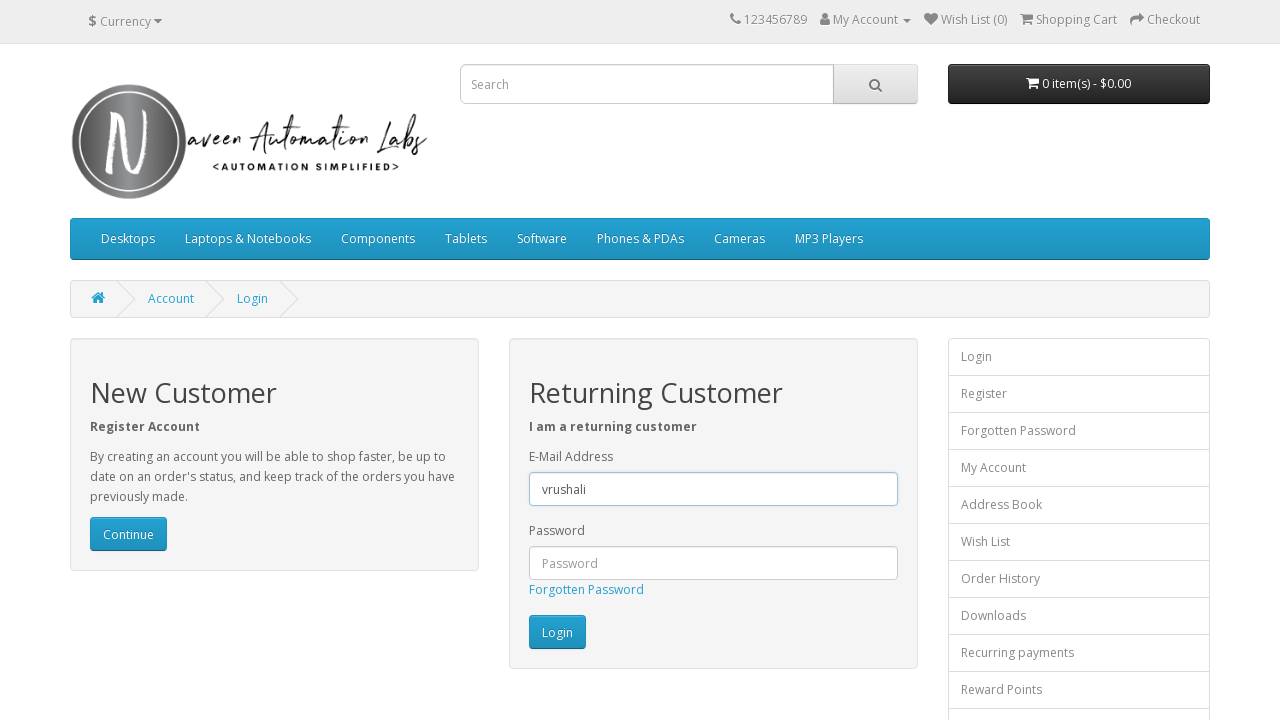

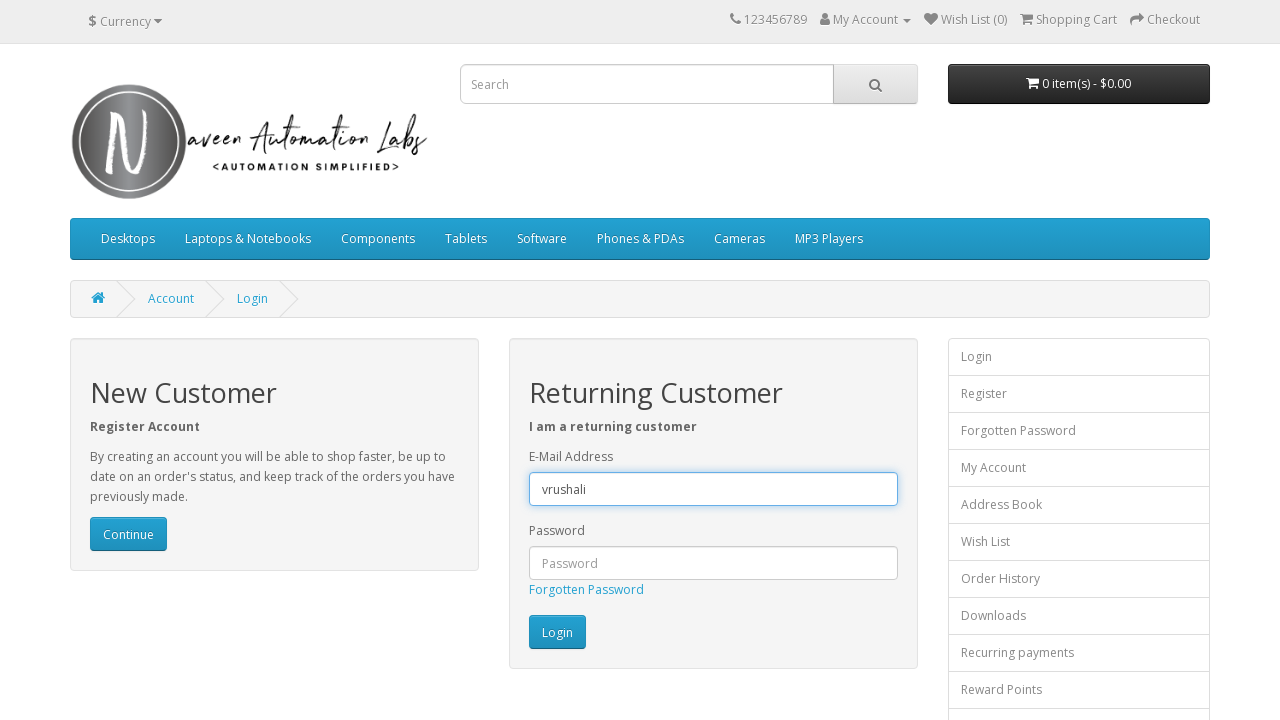